Tests canceling an edit operation by pressing Escape while in Active filter view

Starting URL: https://todomvc4tasj.herokuapp.com/

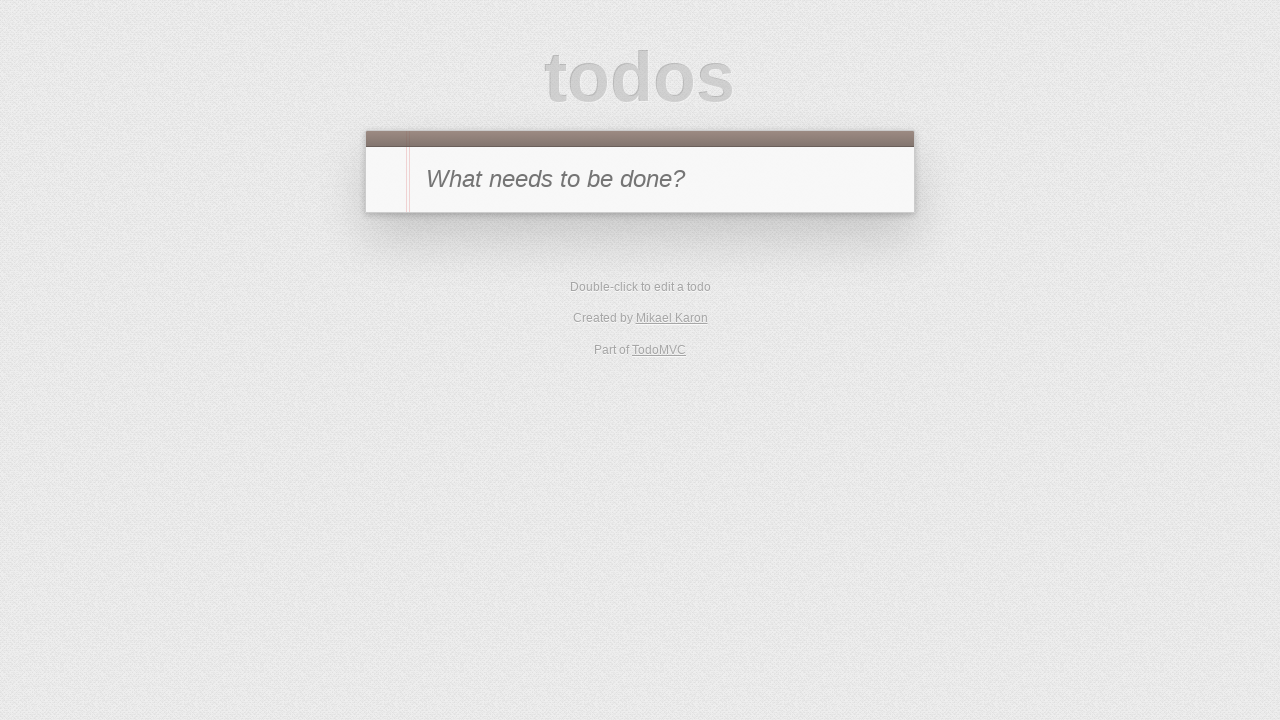

Set up localStorage with two active tasks via JavaScript
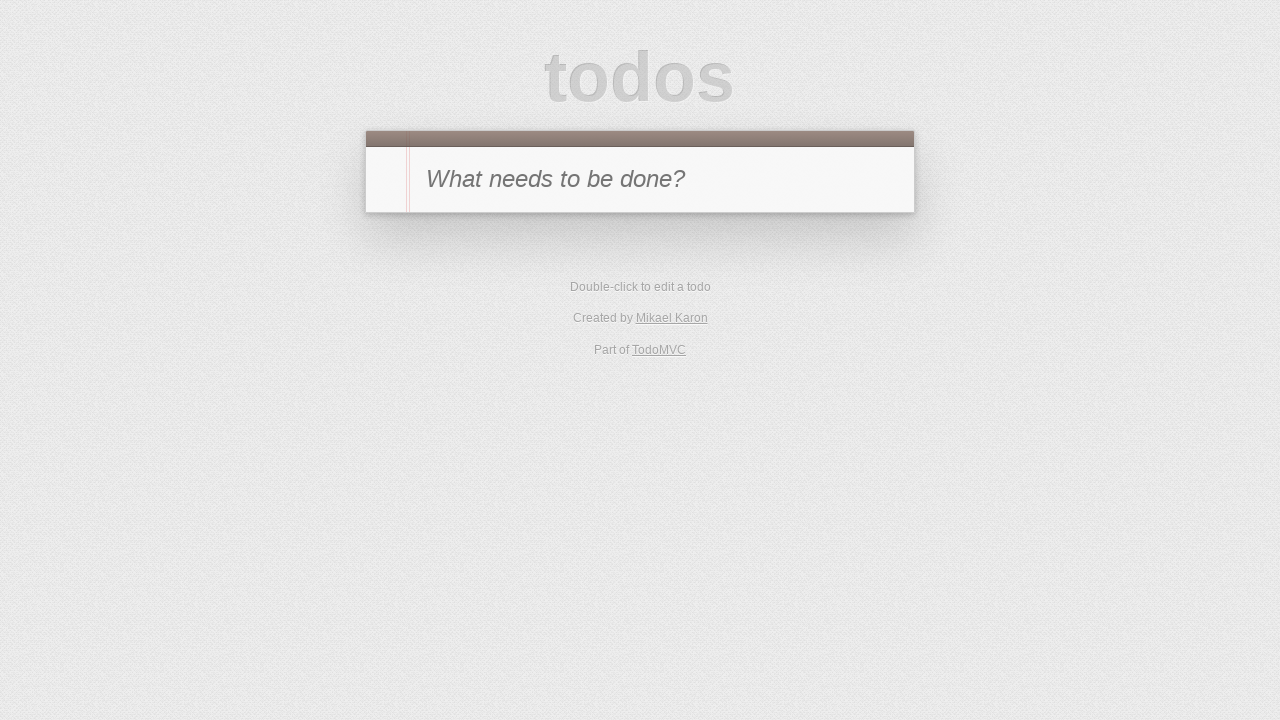

Reloaded page to apply localStorage tasks
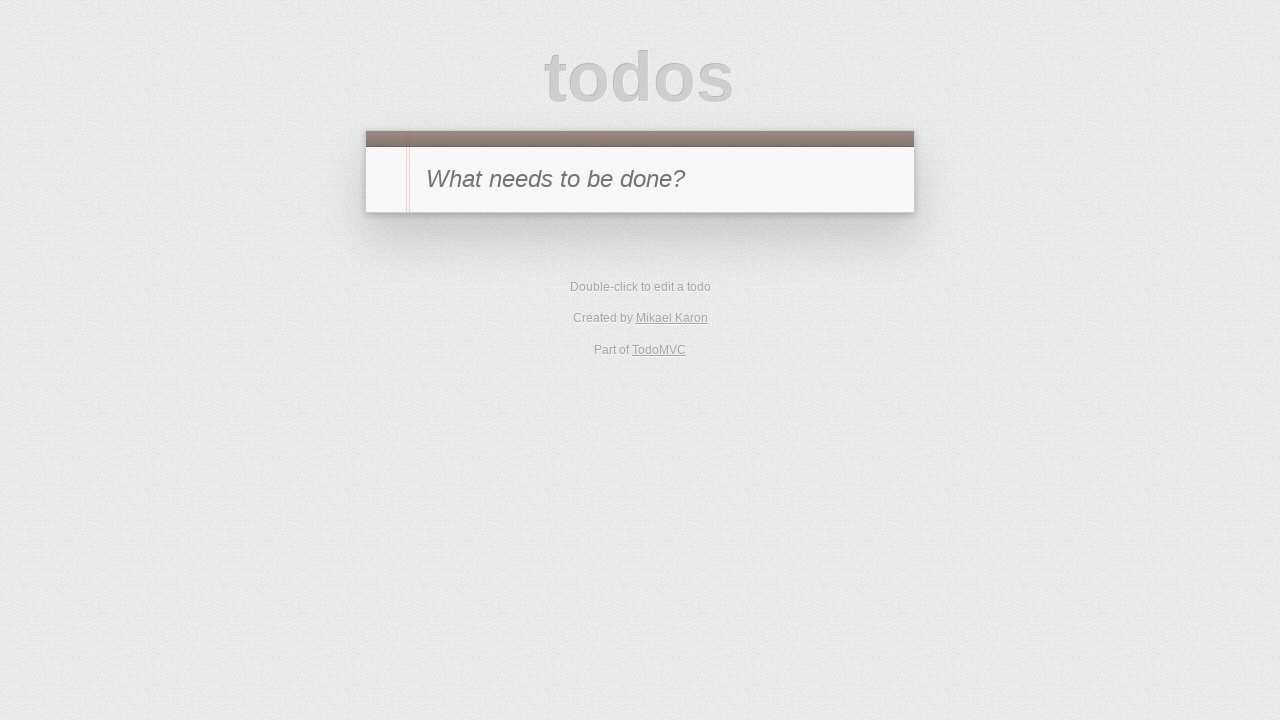

Clicked Active filter to show only active tasks at (614, 351) on #filters li:has-text('Active')
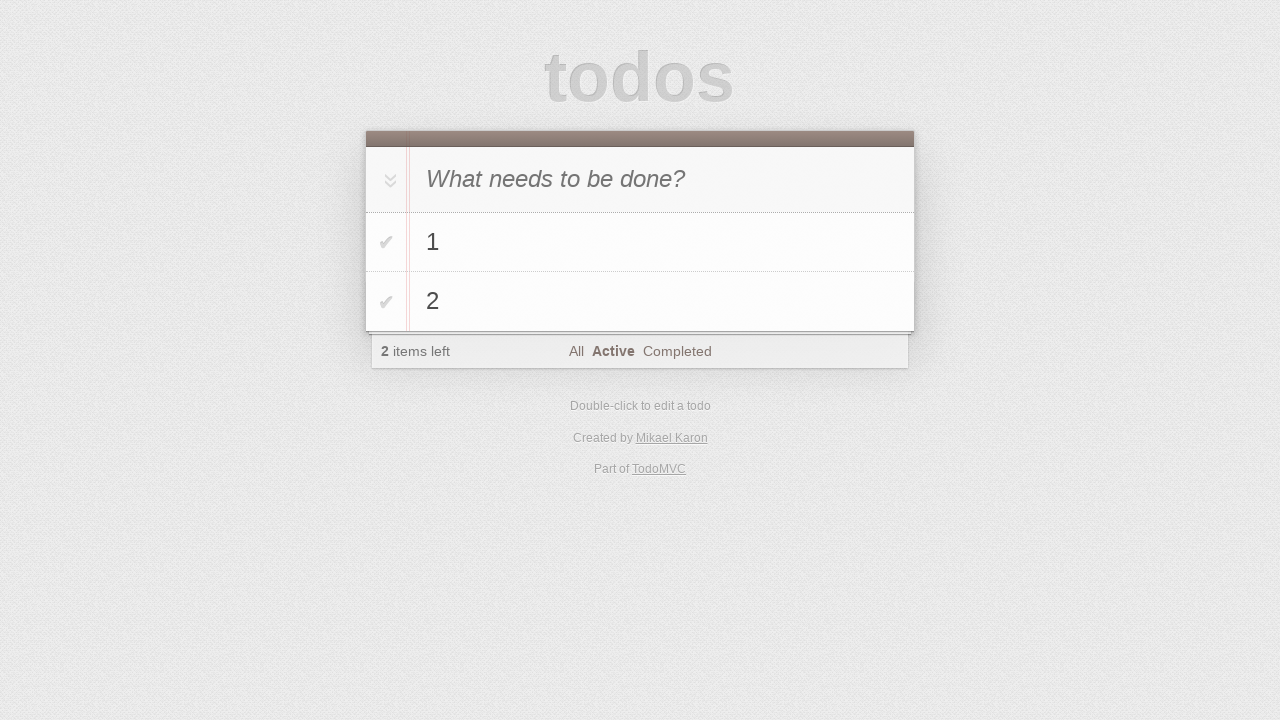

Double-clicked task '2' to enter edit mode at (640, 302) on #todo-list li:has-text('2')
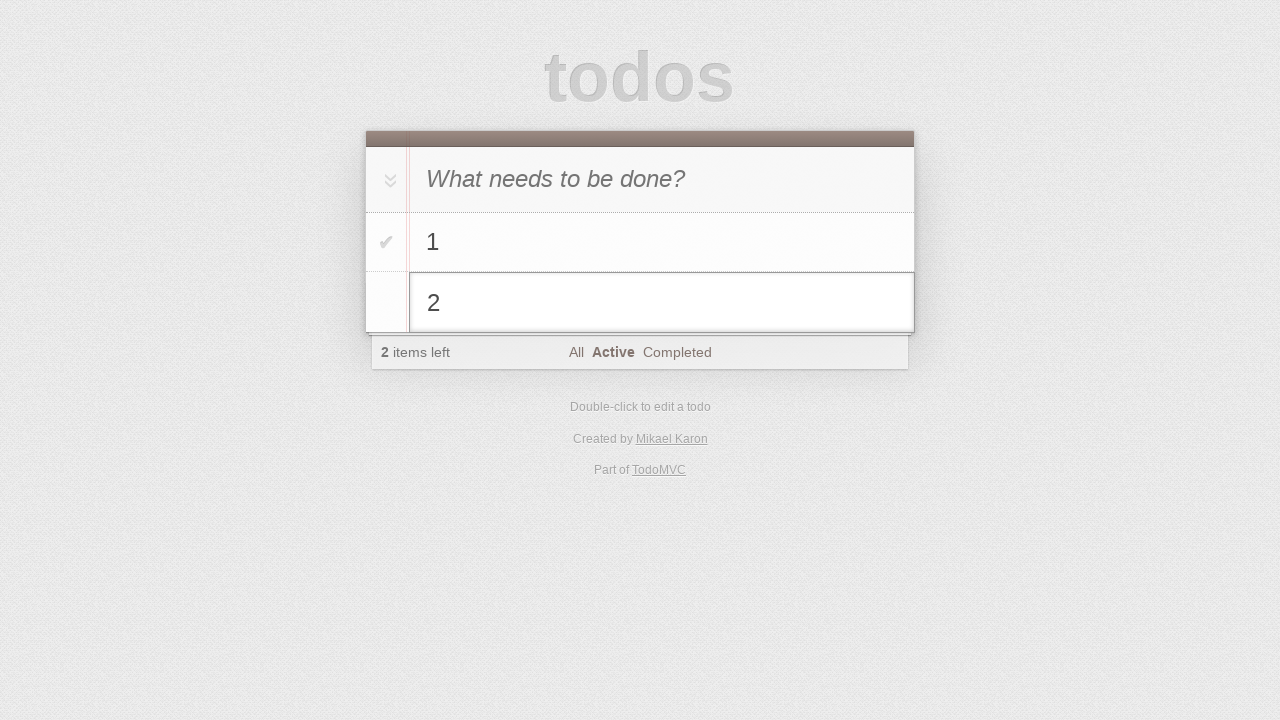

Filled edit field with '2 edit canceled' text on #todo-list li.editing .edit
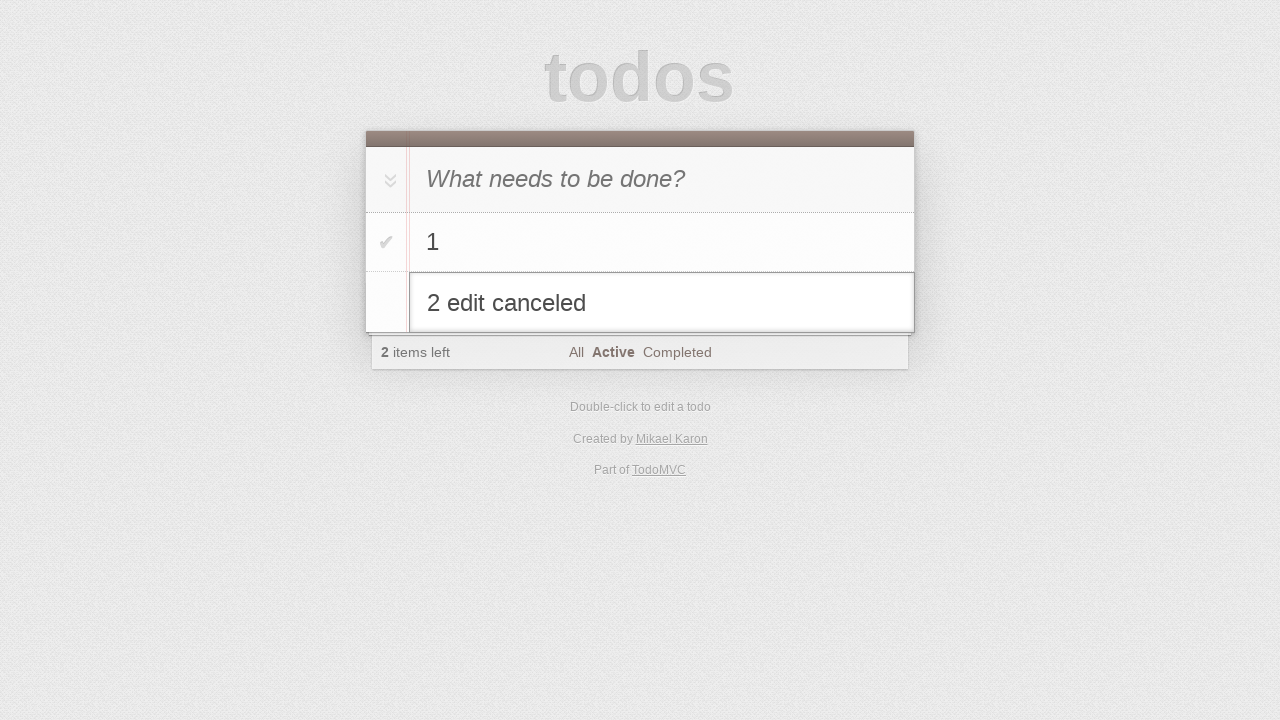

Pressed Escape key to cancel the edit operation on #todo-list li.editing .edit
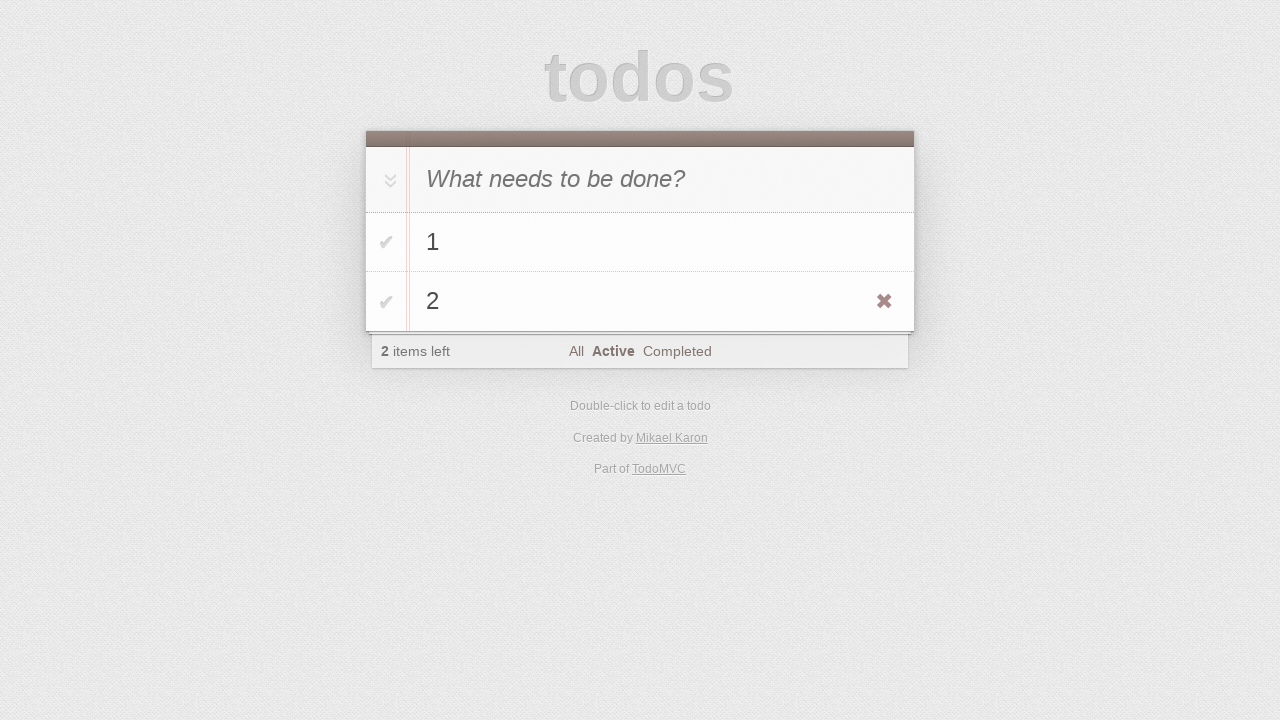

Verified that task '1' is still visible after canceling edit
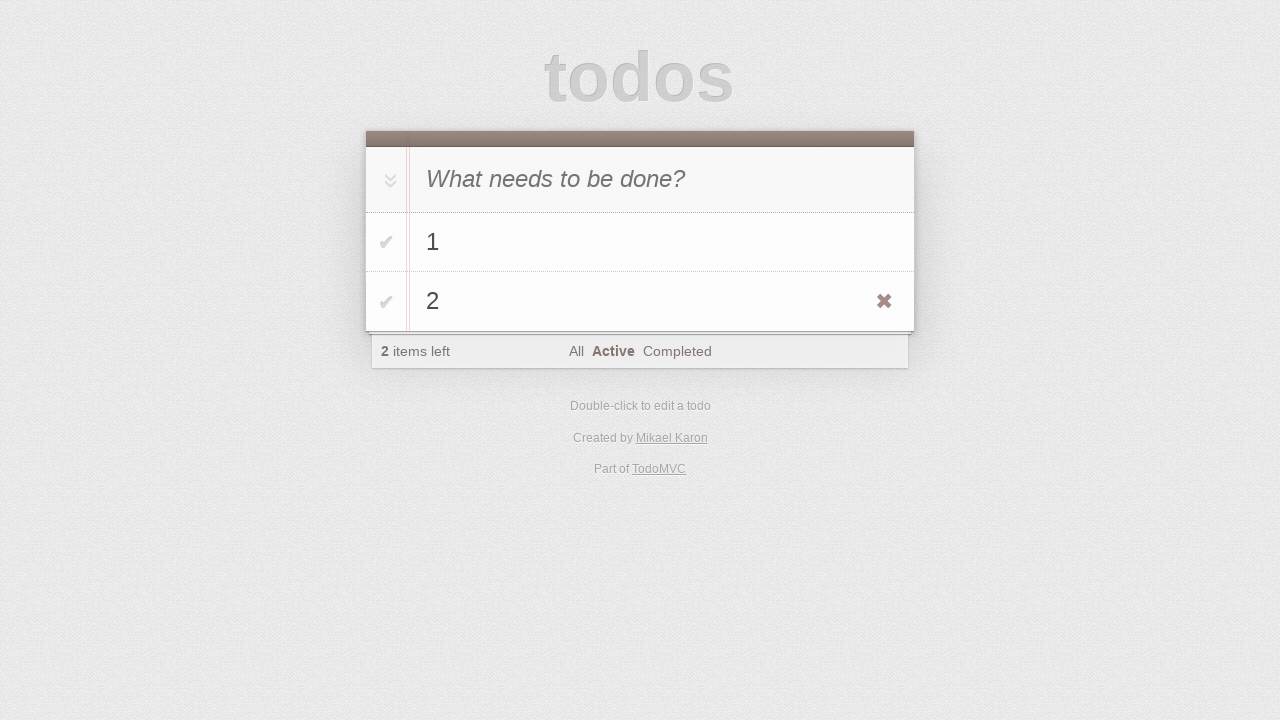

Verified that task '2' is still visible with original text after canceling edit
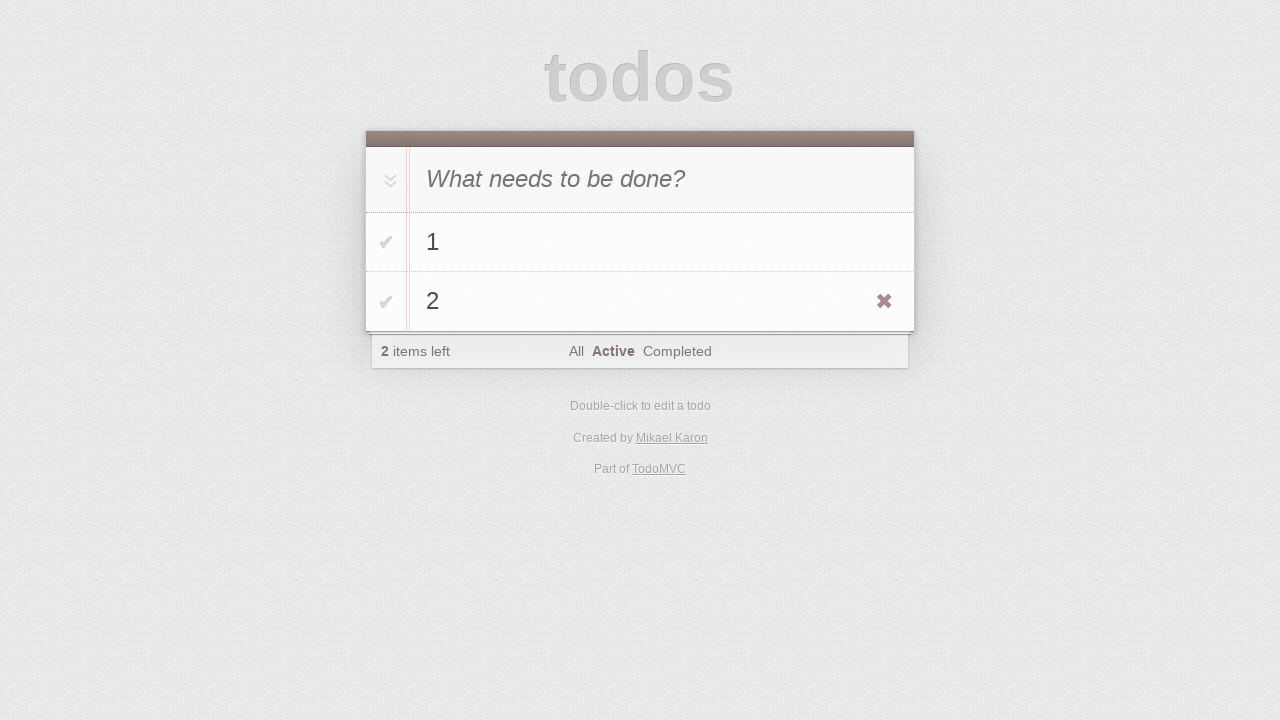

Verified that items left count displays '2'
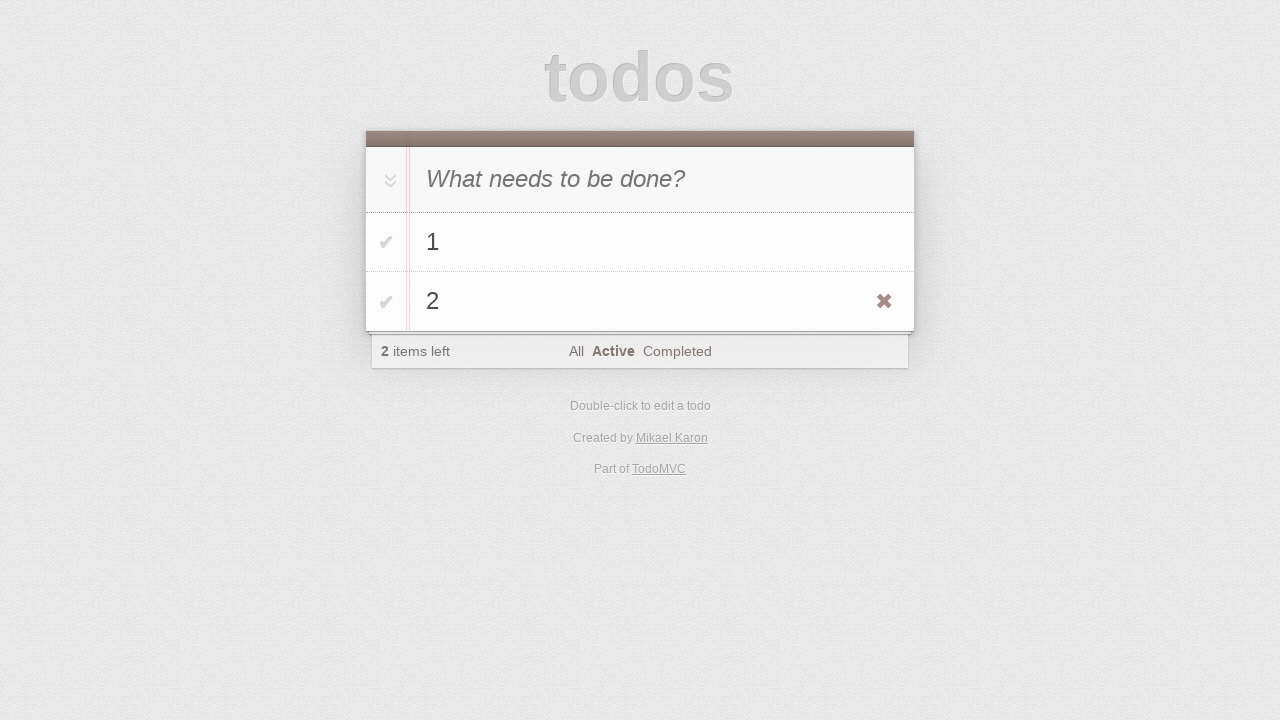

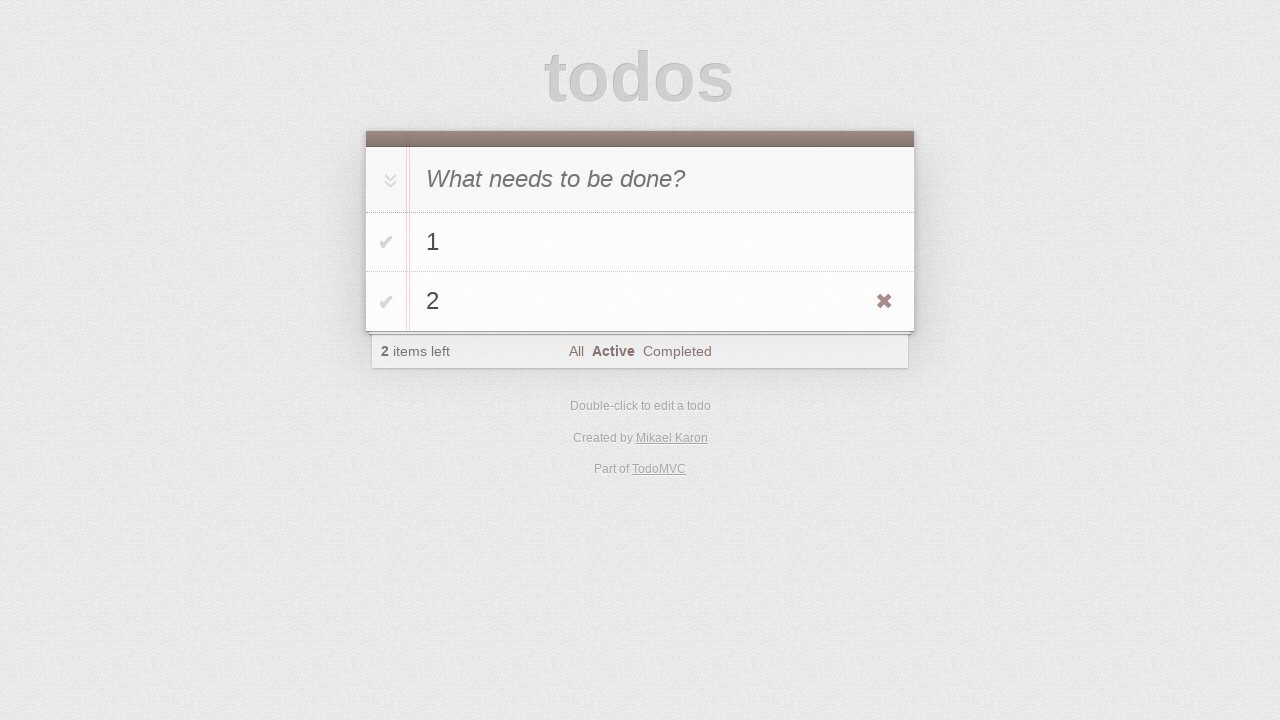